Tests drag and drop functionality using mouse actions by dragging column A to column B and verifying the columns swap positions

Starting URL: https://the-internet.herokuapp.com/drag_and_drop

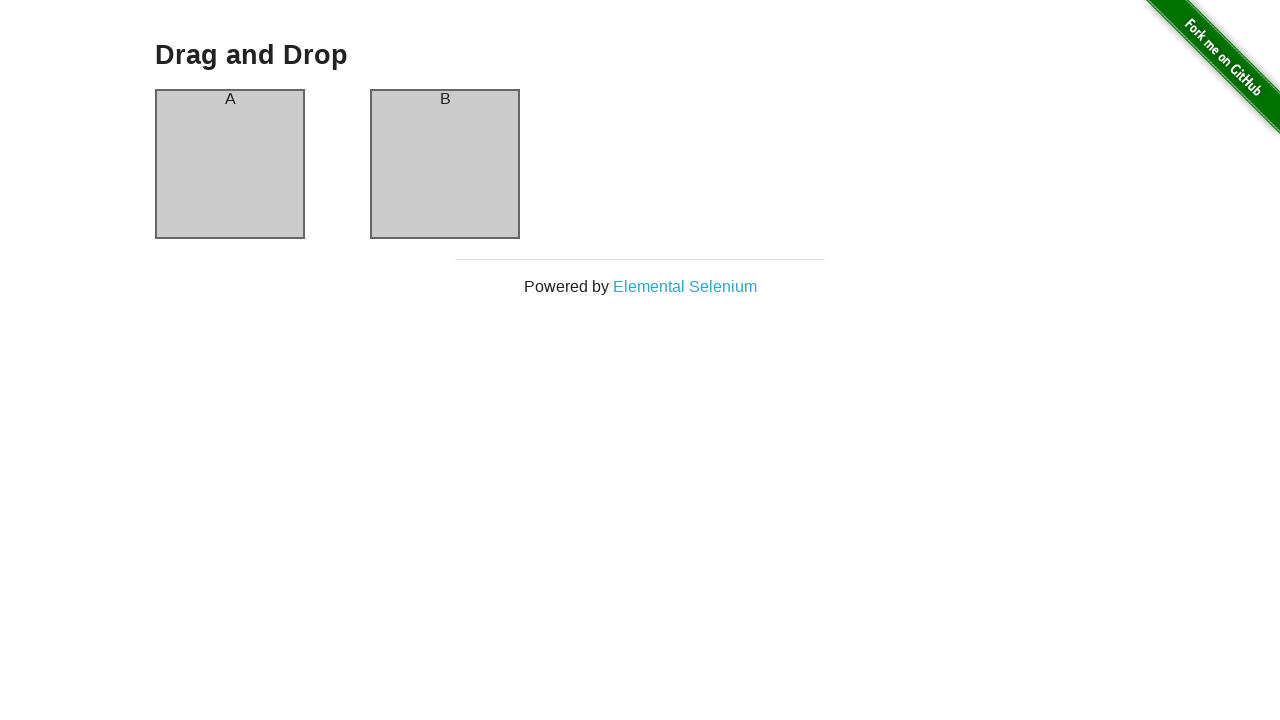

Waited for column A element to be present
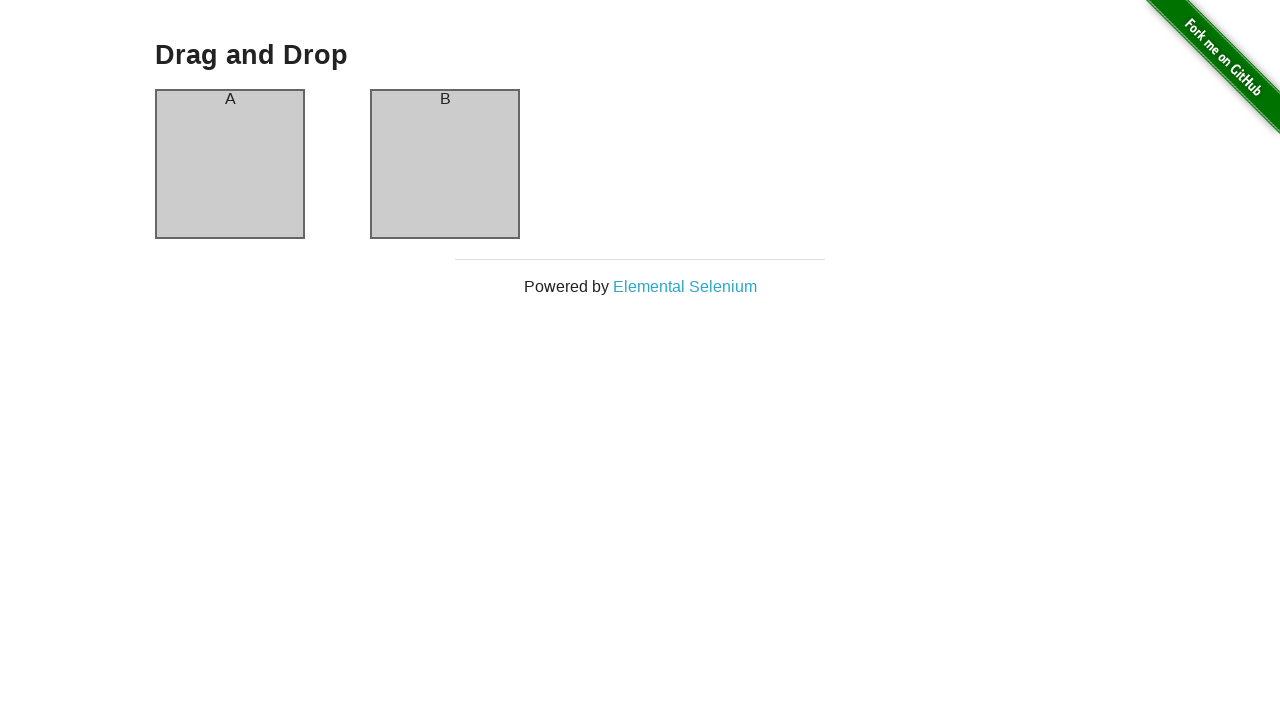

Verified column A contains text 'A'
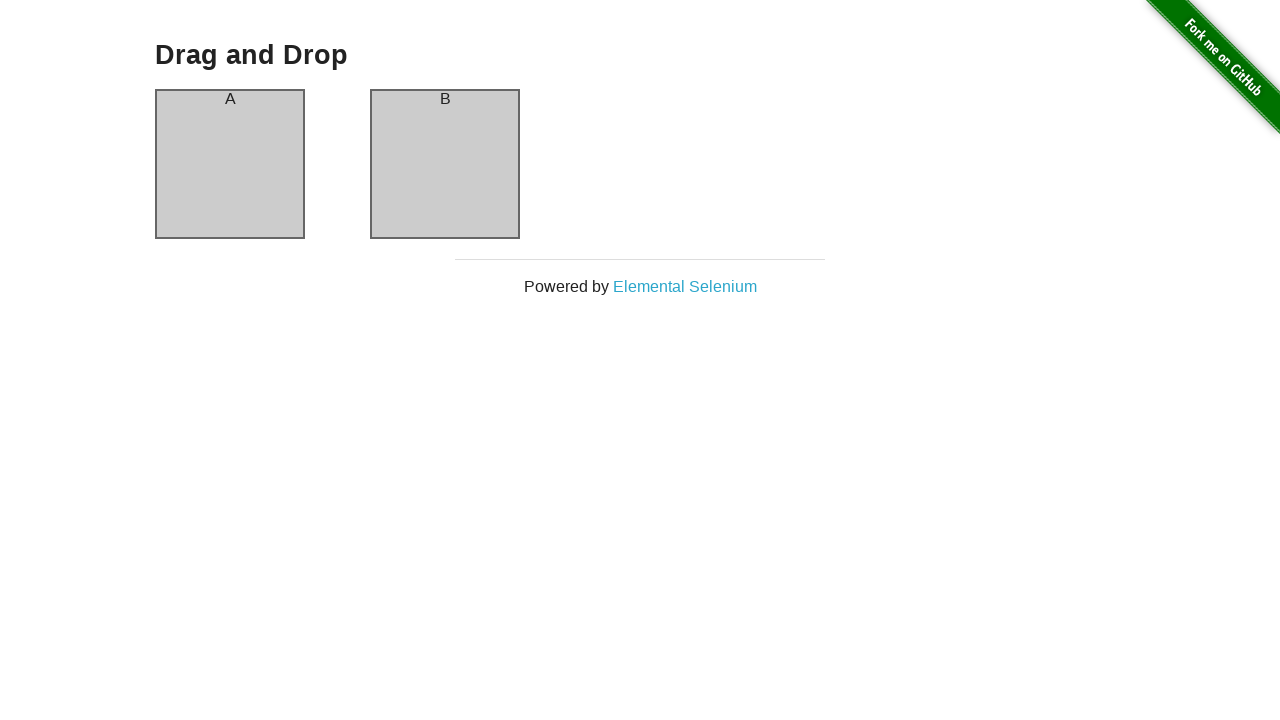

Verified column B contains text 'B'
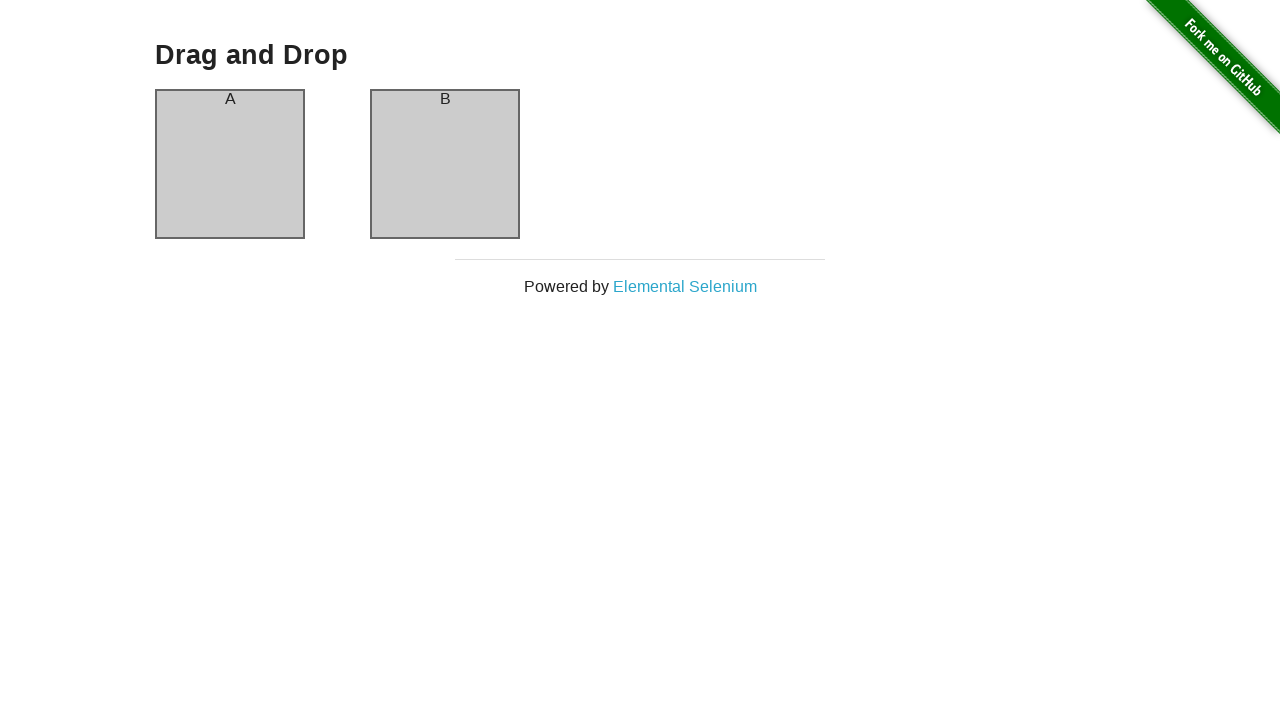

Located column A element for dragging
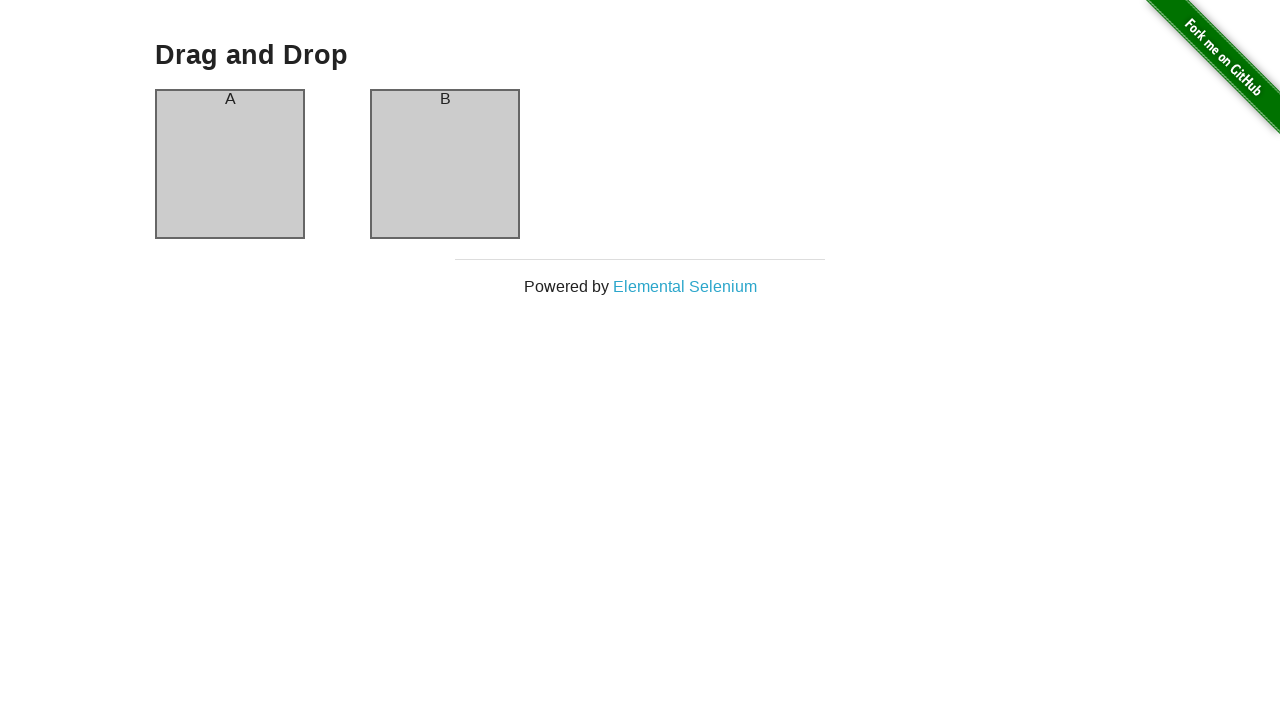

Located column B element as drag target
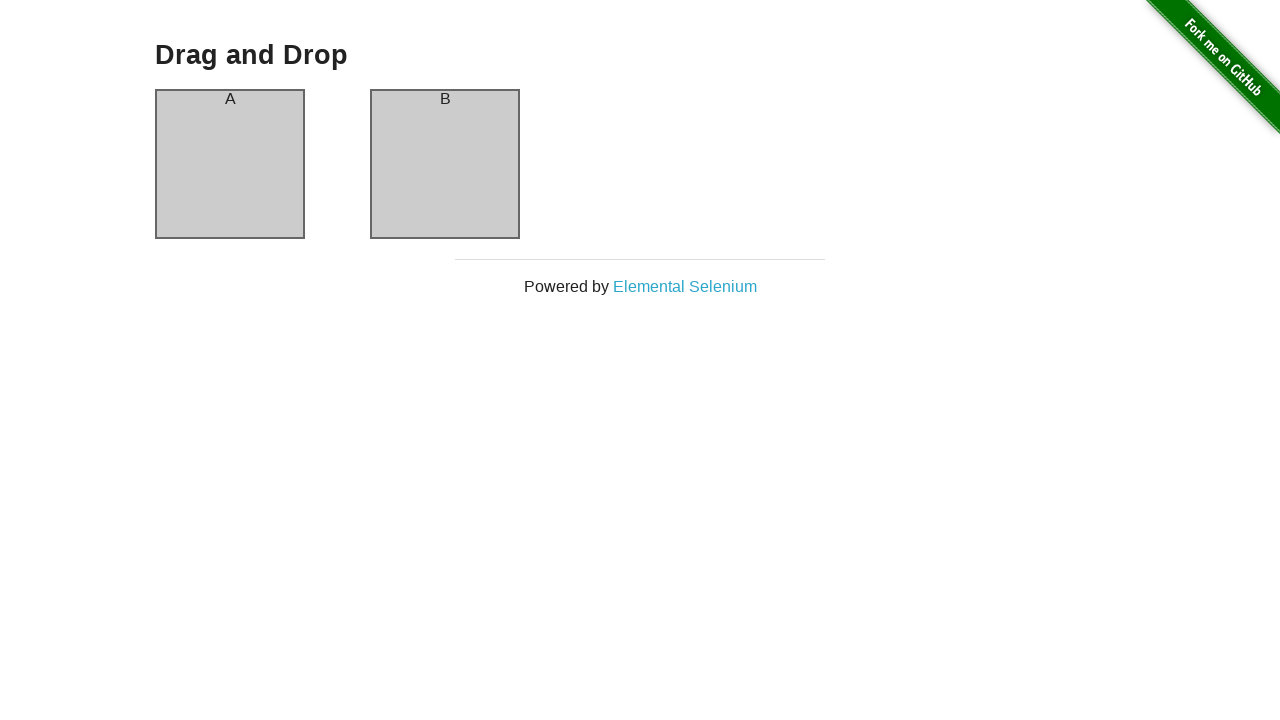

Dragged column A to column B position at (445, 164)
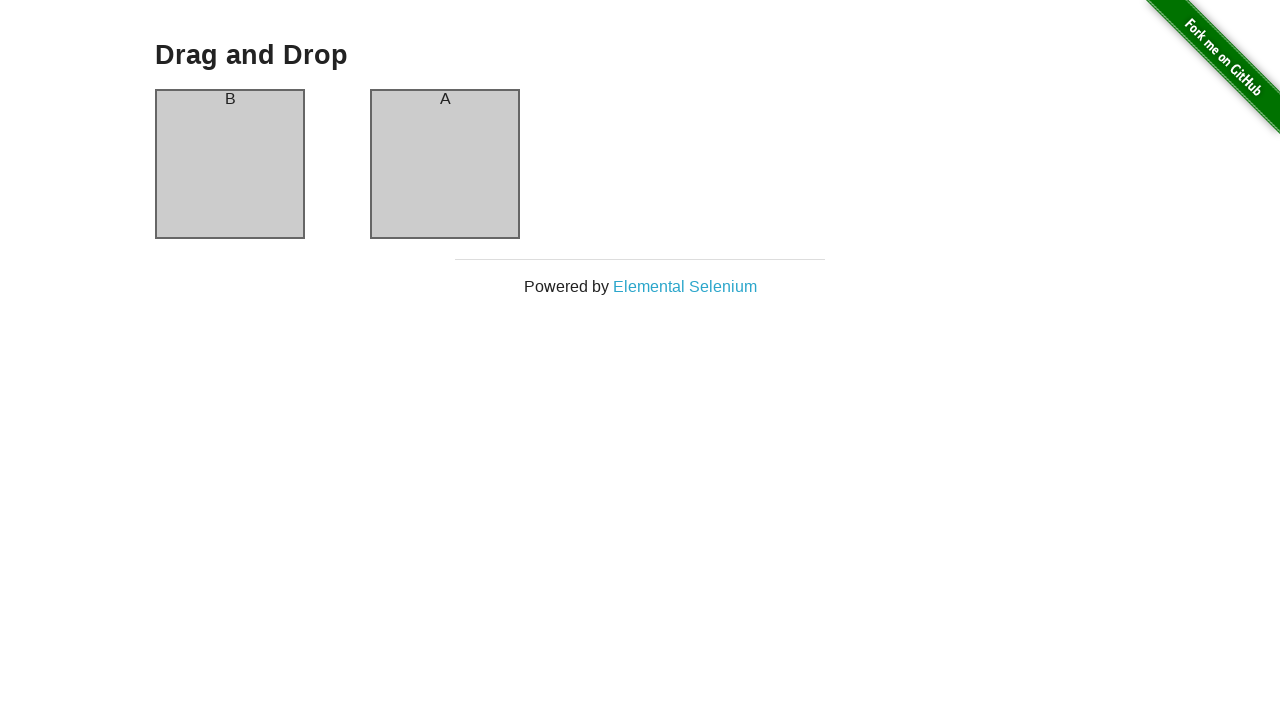

Waited 500ms for drag and drop animation to complete
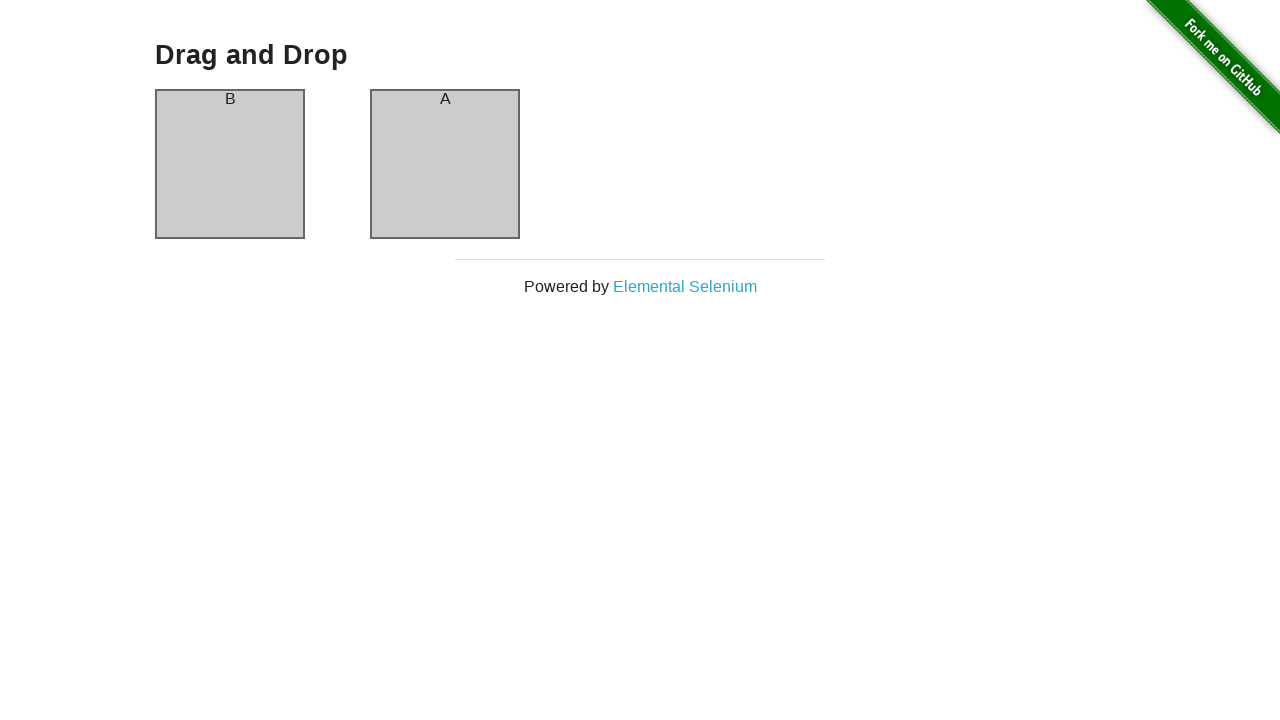

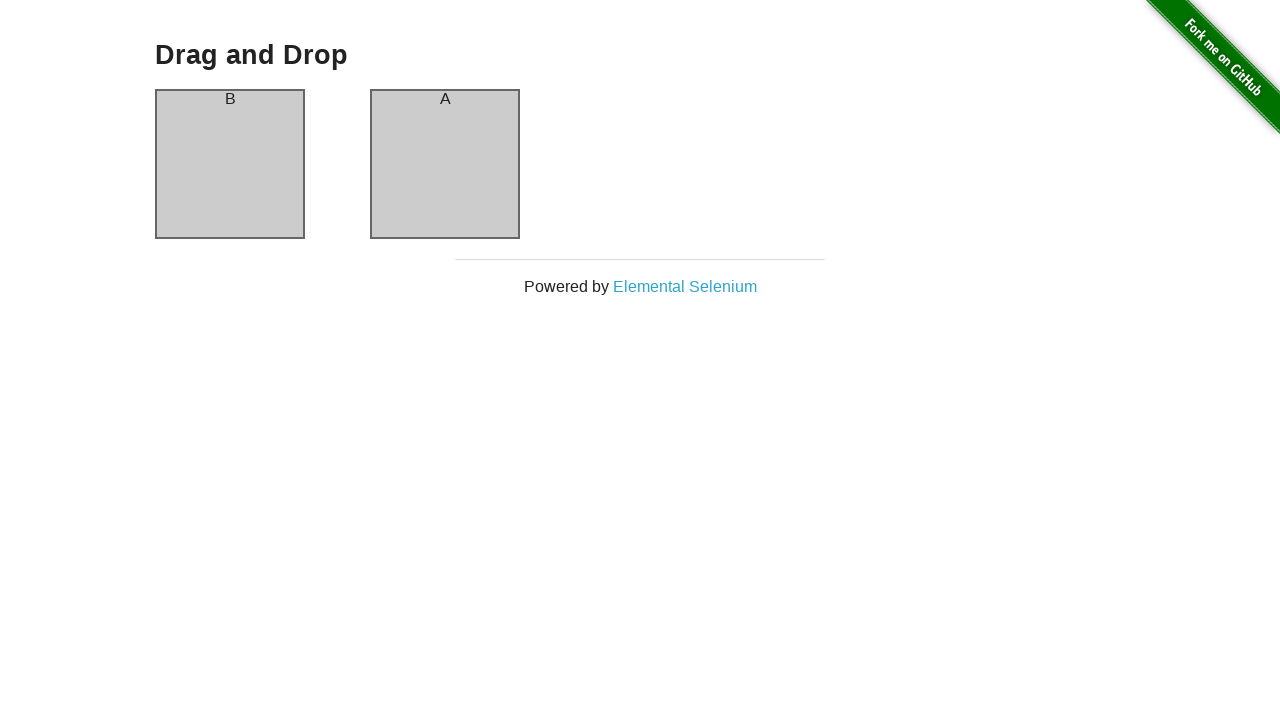